Clicks checkbox using CSS selector with multiple attributes

Starting URL: https://rahulshettyacademy.com/AutomationPractice/

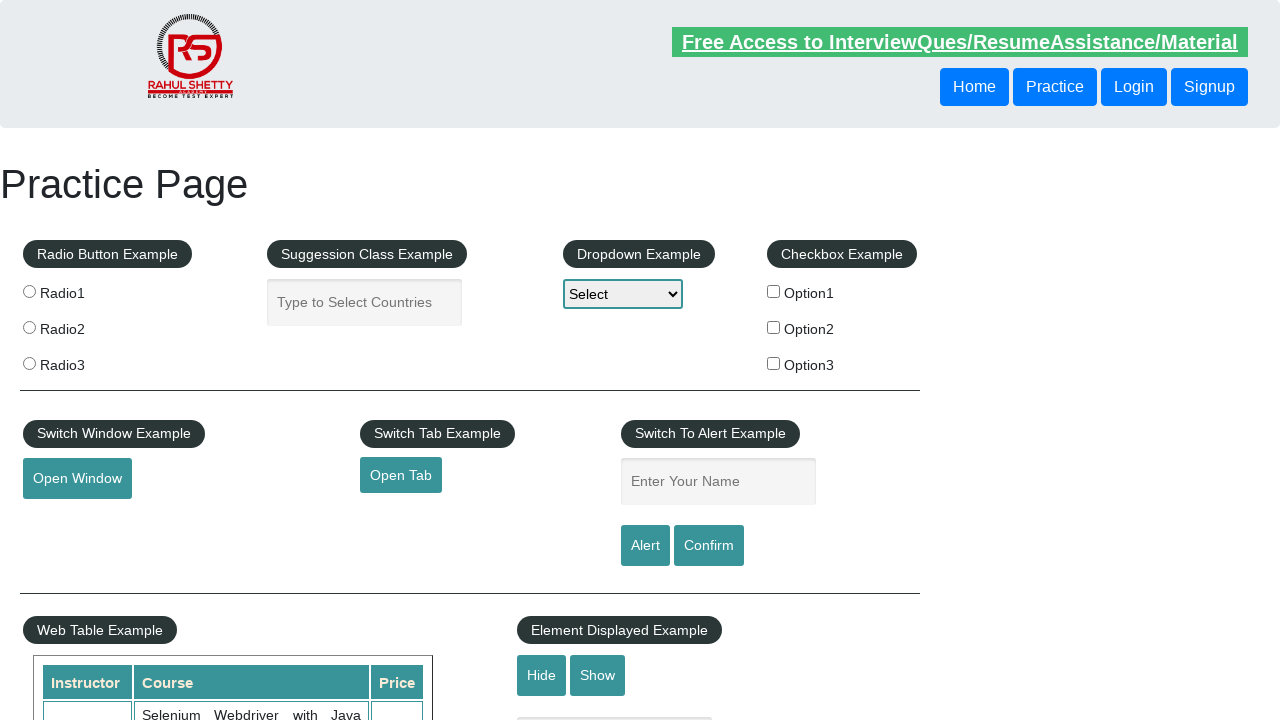

Navigated to AutomationPractice page
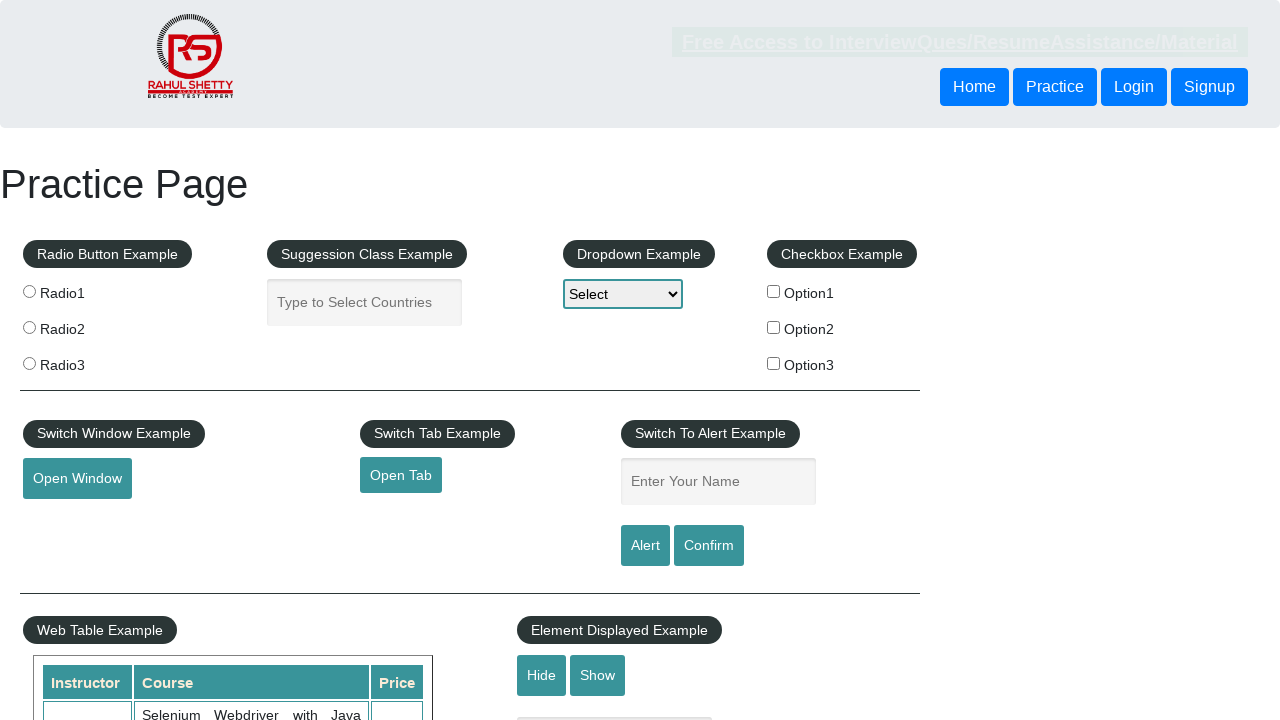

Clicked checkbox using CSS selector with multiple attributes (type='checkbox' and name='checkBoxOption1') at (774, 291) on input[type='checkbox'][name='checkBoxOption1']
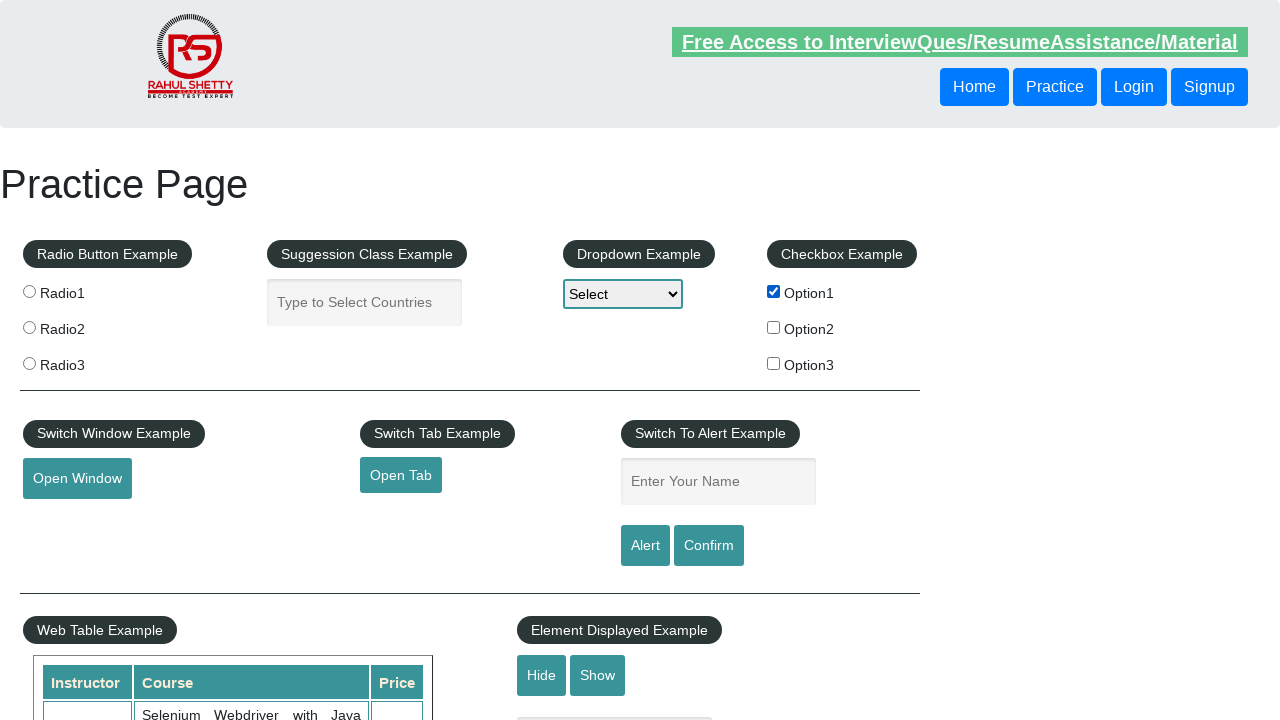

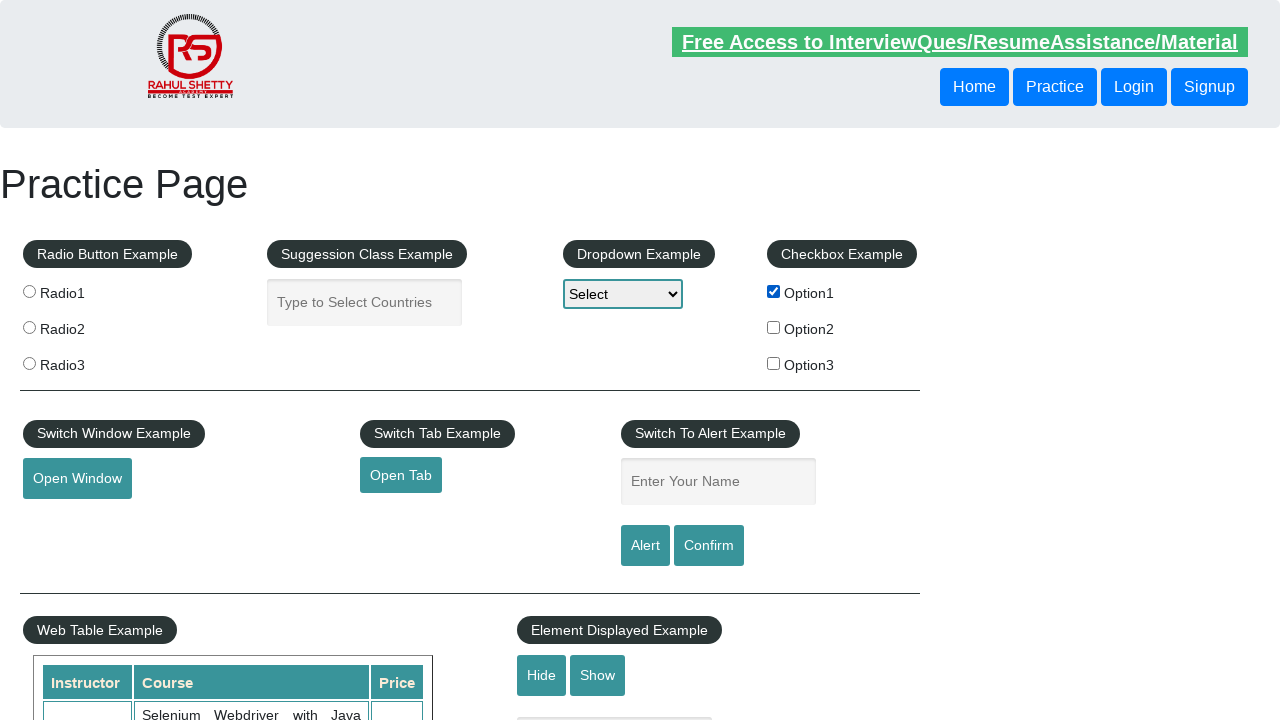